Tests adding carrot with quantity 0 to verify empty cart message

Starting URL: https://rahulshettyacademy.com/seleniumPractise/#/

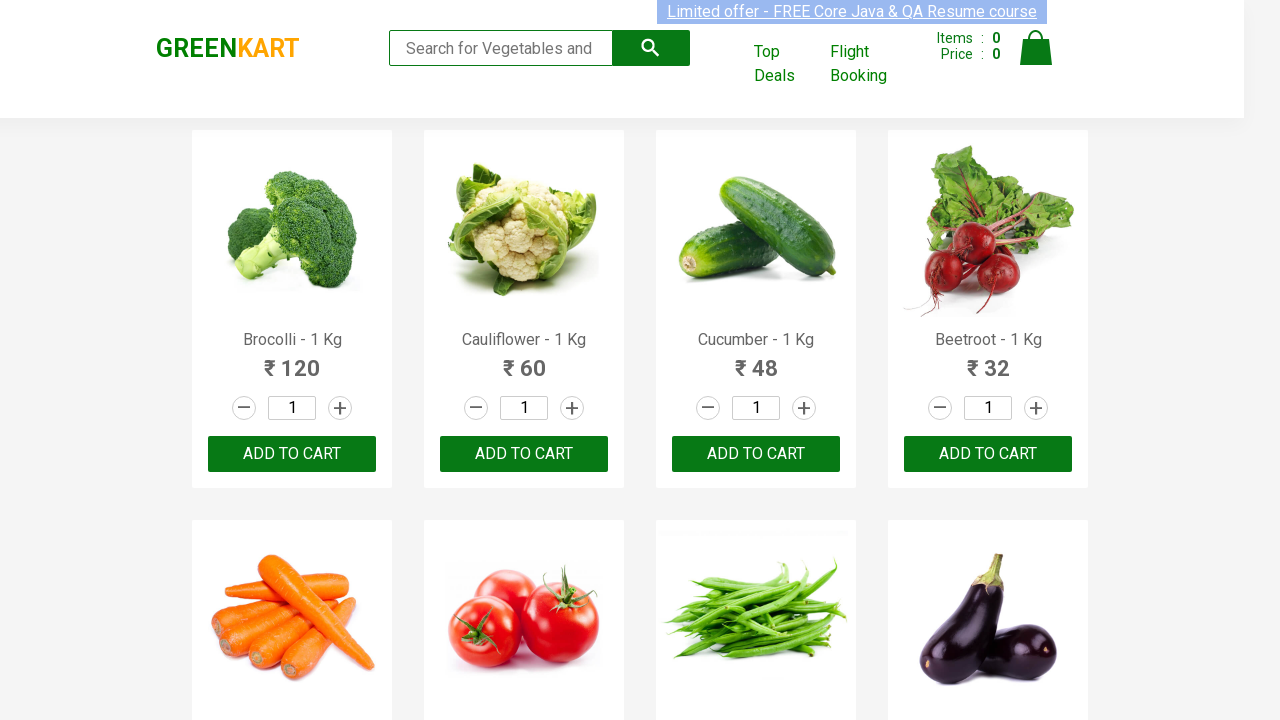

Filled search field with 'carrot' on .search-keyword
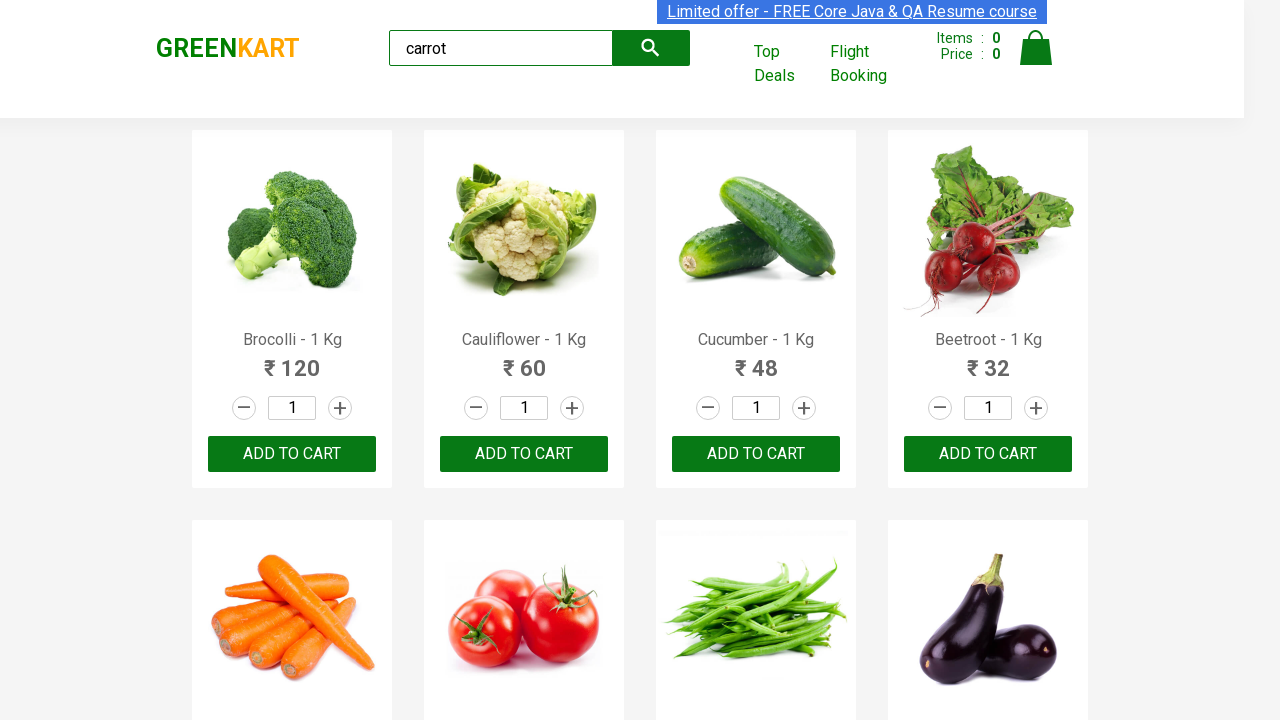

Waited 2 seconds for search results to load
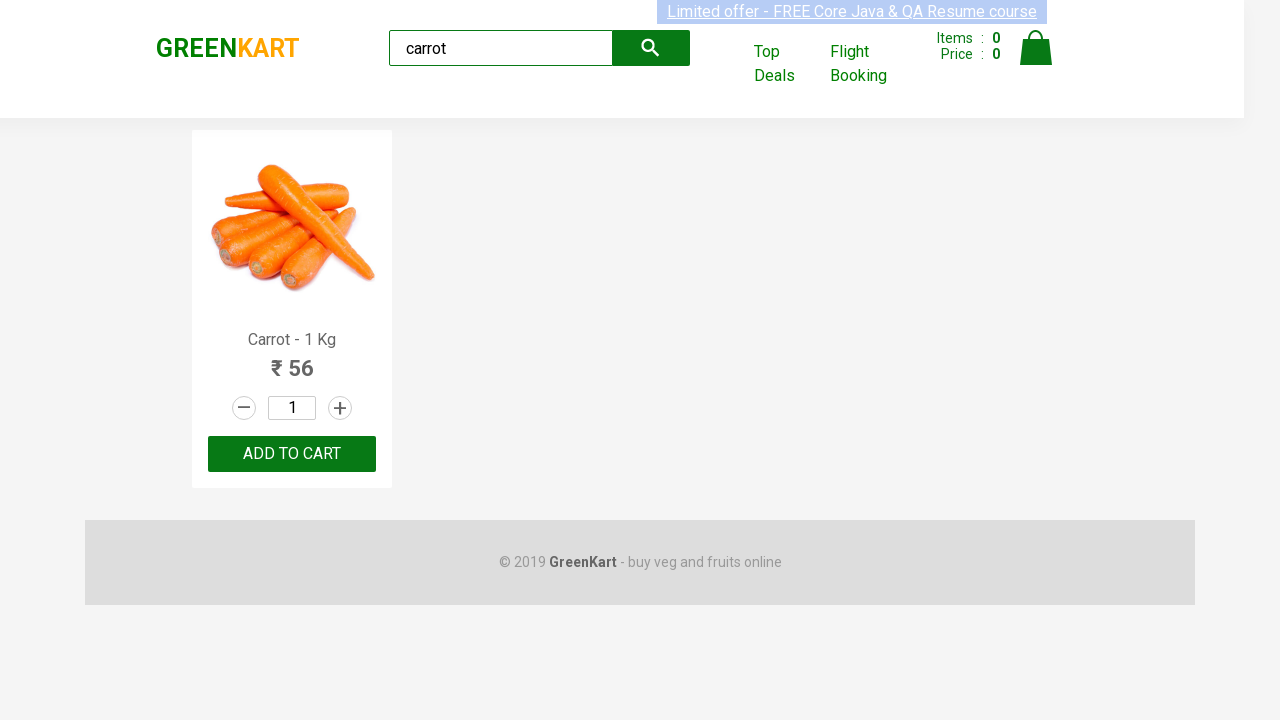

Set carrot quantity to 0 on .products > :nth-child(1) > .stepper-input > .quantity
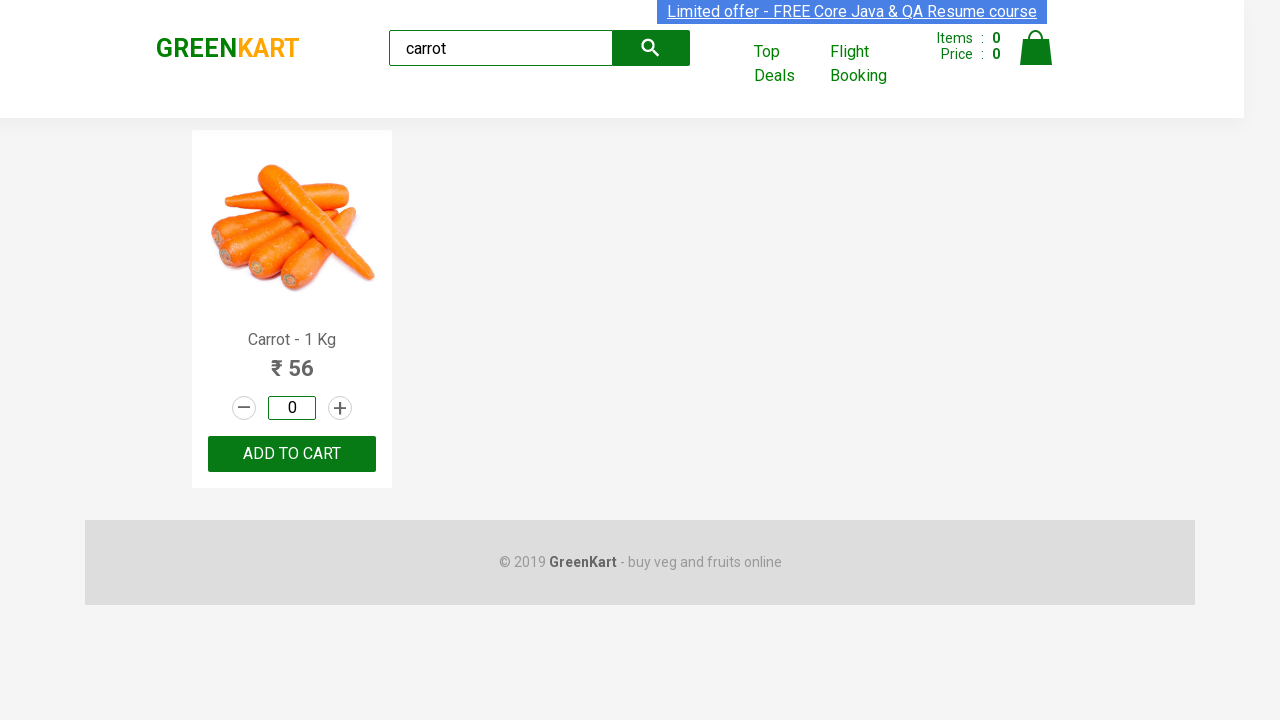

Clicked add to cart button for carrot with quantity 0 at (292, 454) on .products > :nth-child(1) > .product-action > button
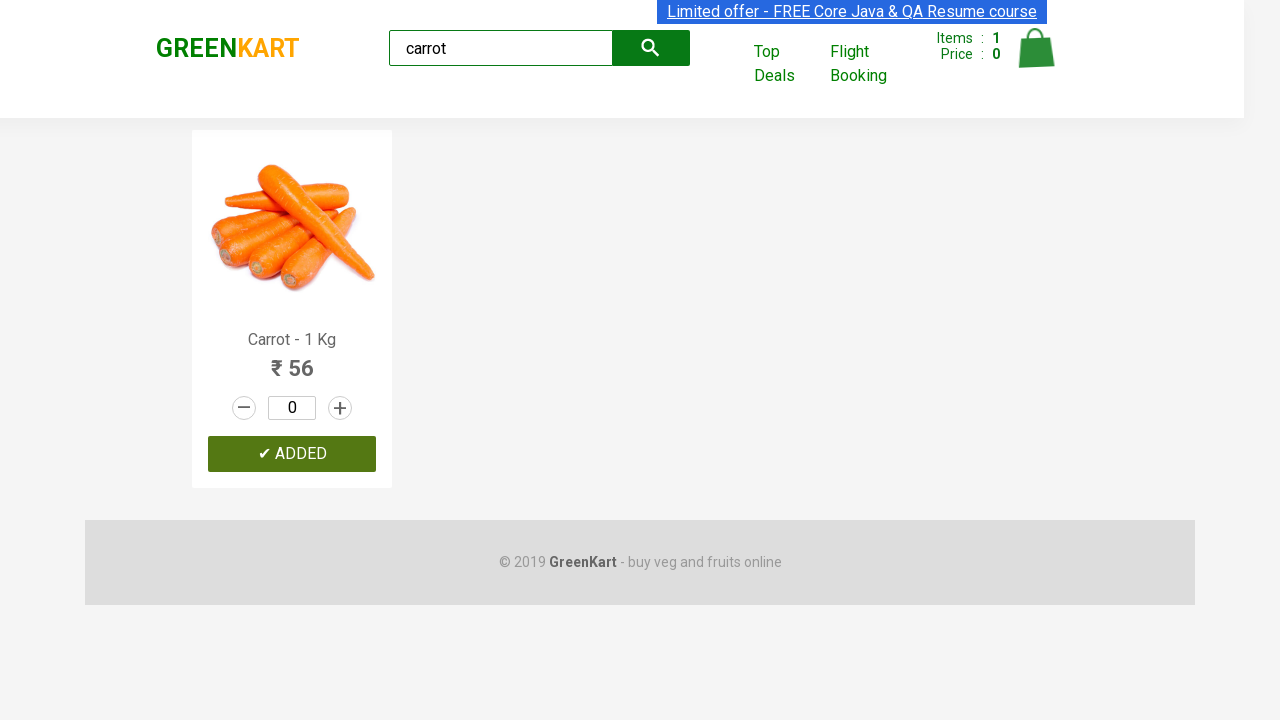

Opened cart preview to verify empty cart message at (1036, 59) on .cart-icon
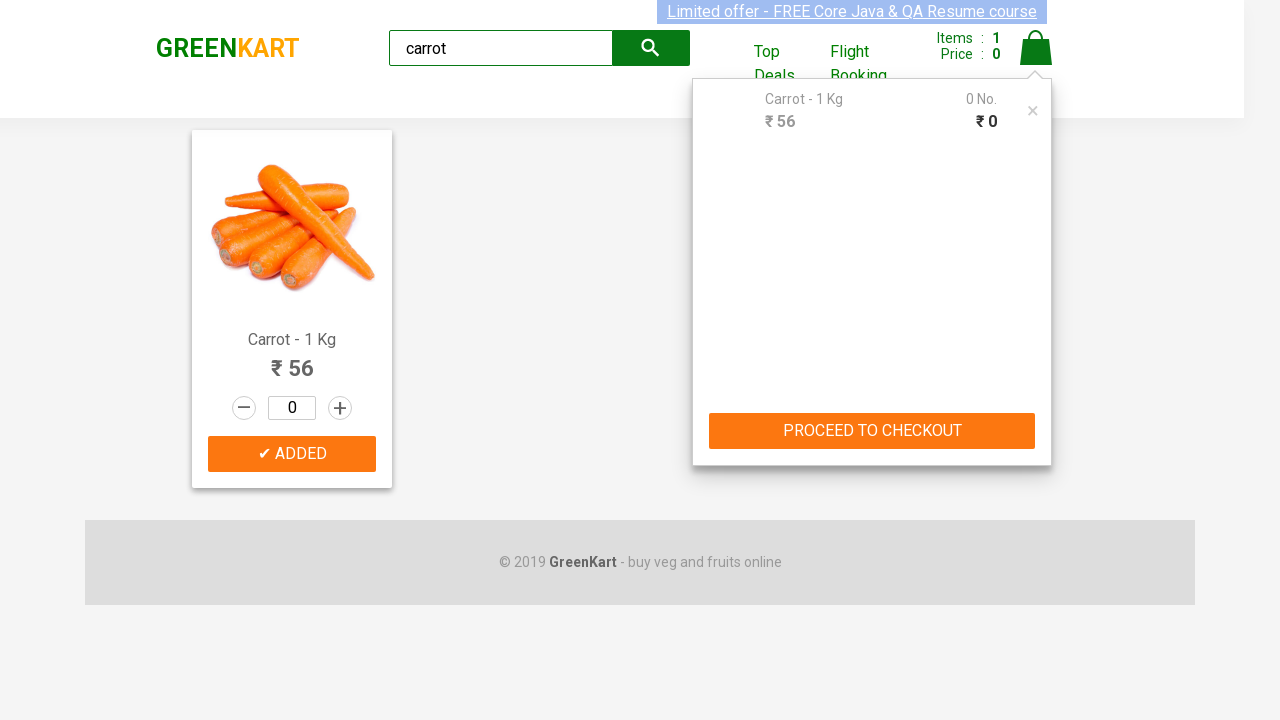

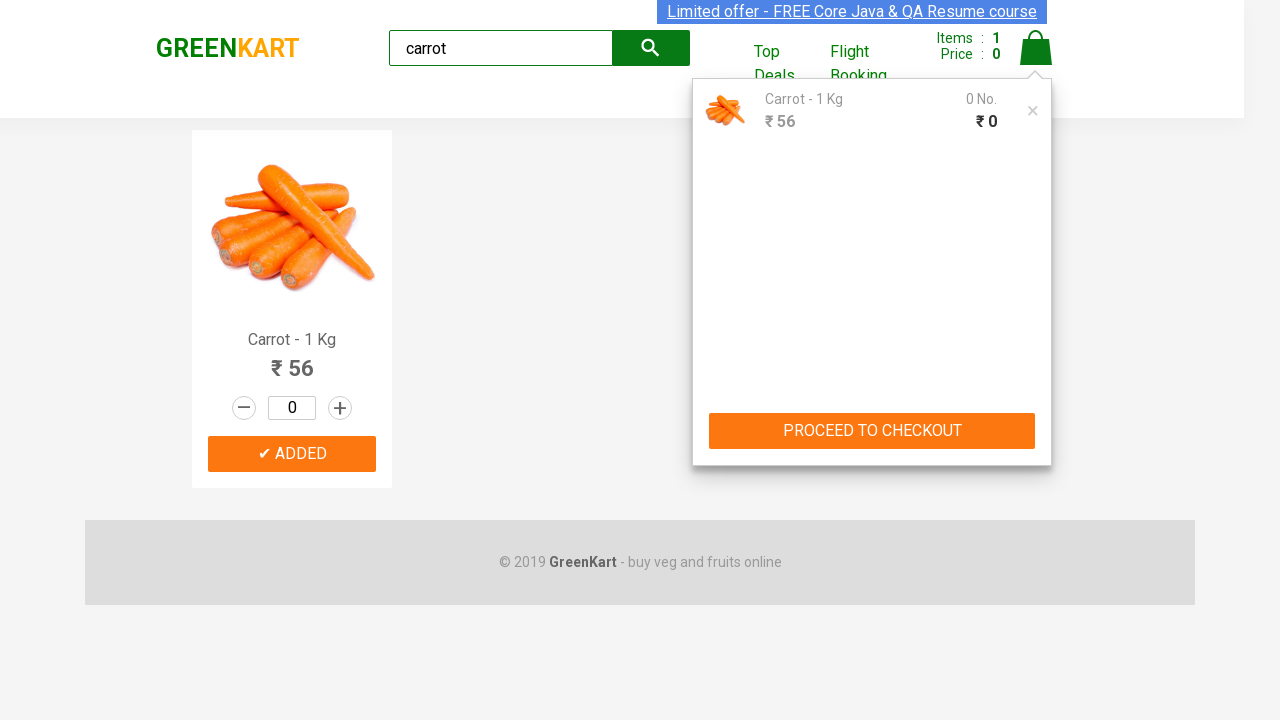